Tests unchecking a checkbox using class locator

Starting URL: http://selenium-cucumber.github.io/

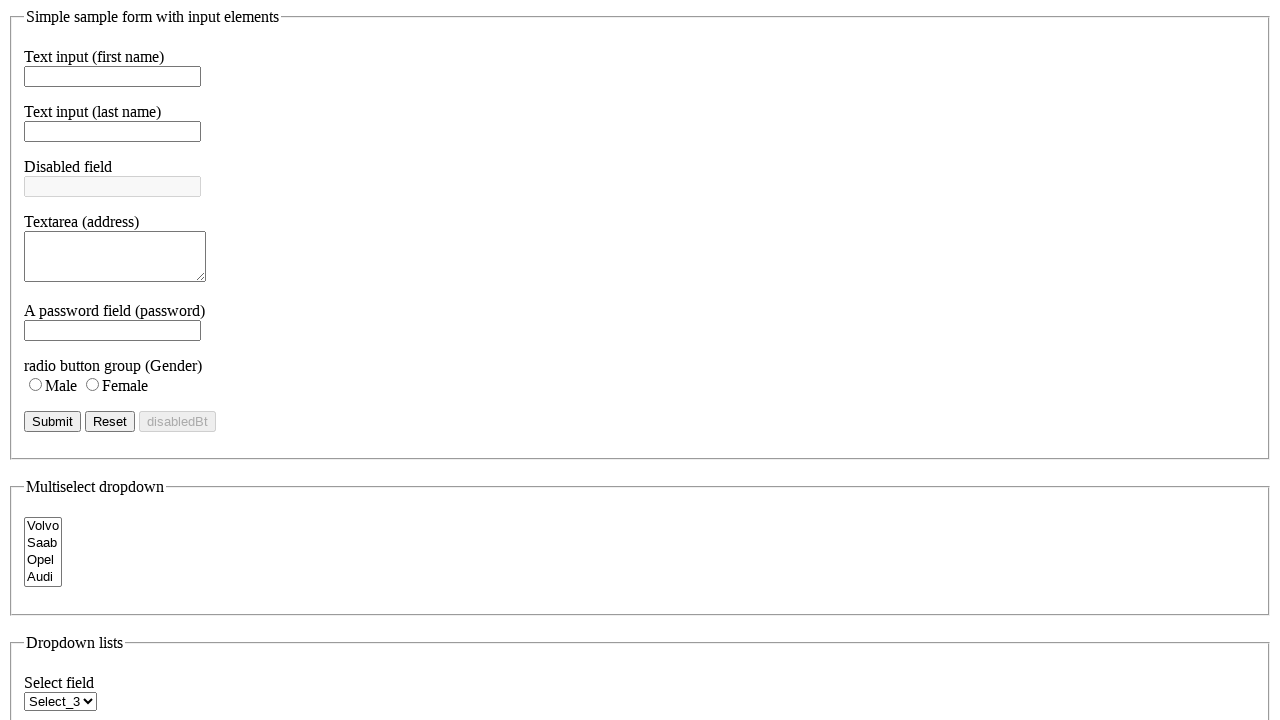

Navigated to http://selenium-cucumber.github.io/
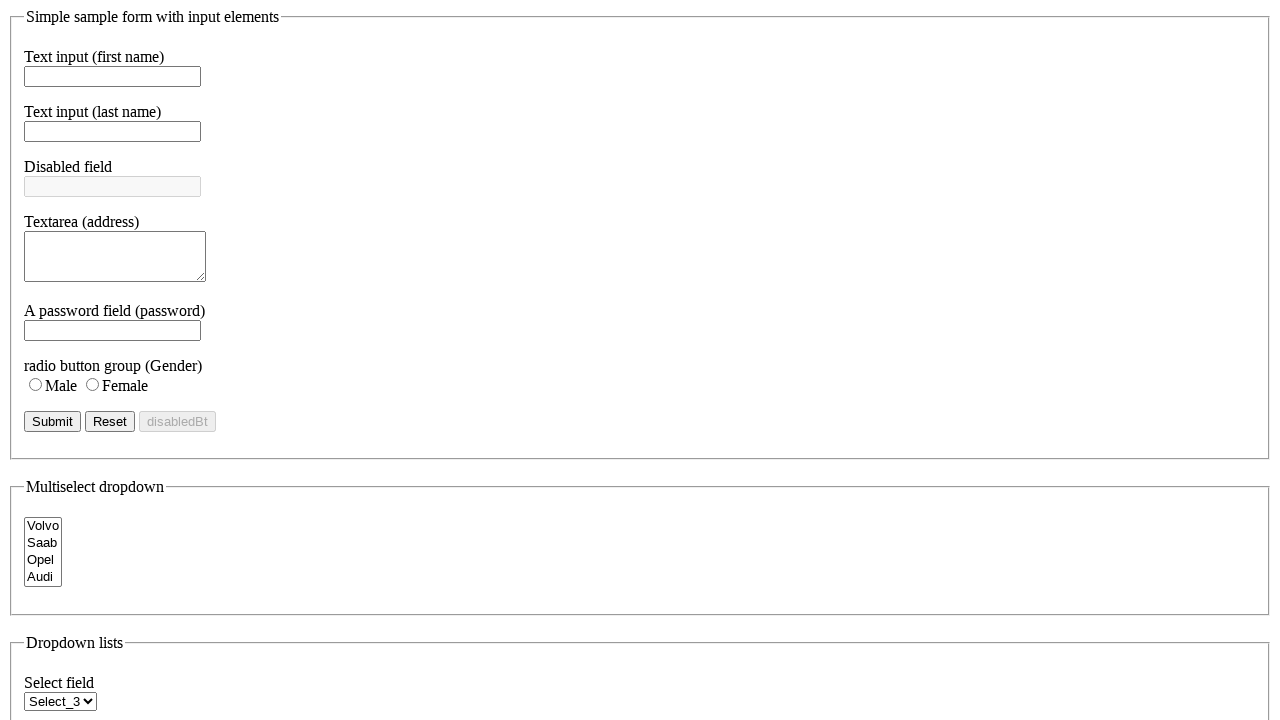

Checked checkbox with class 'chk5_class' to ensure initial state on .chk5_class
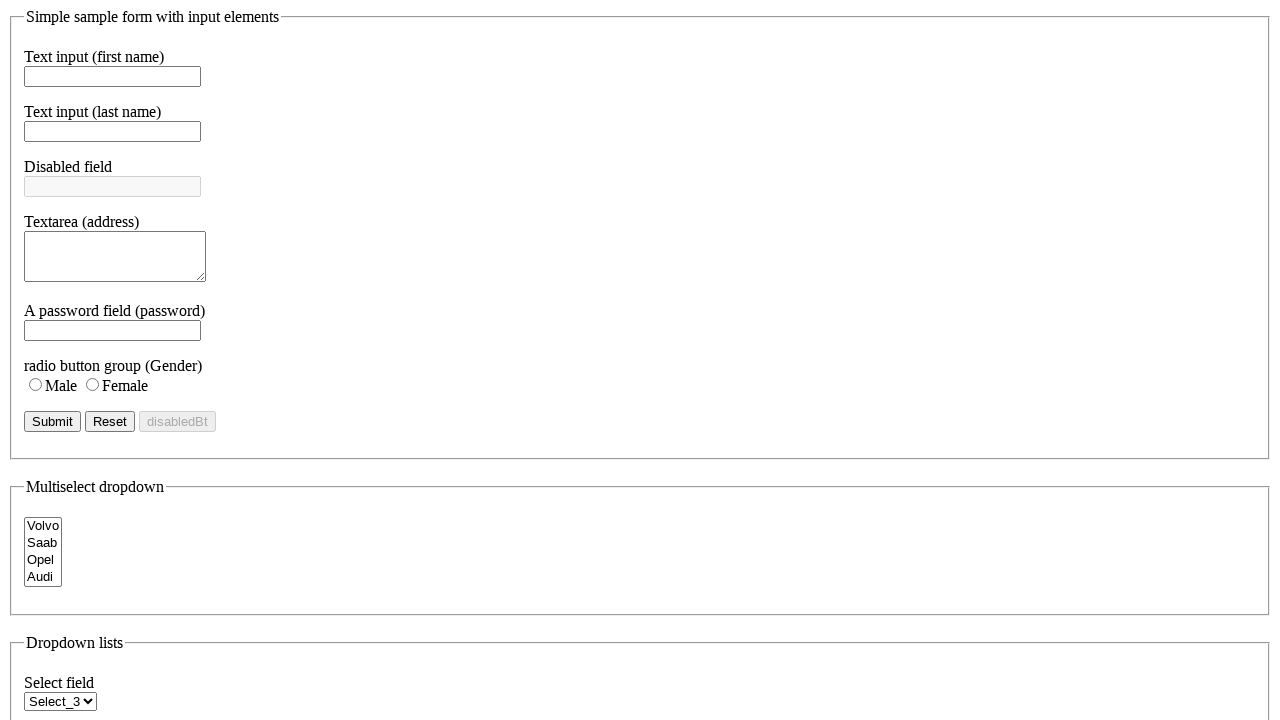

Unchecked checkbox with class 'chk5_class' at (34, 360) on .chk5_class
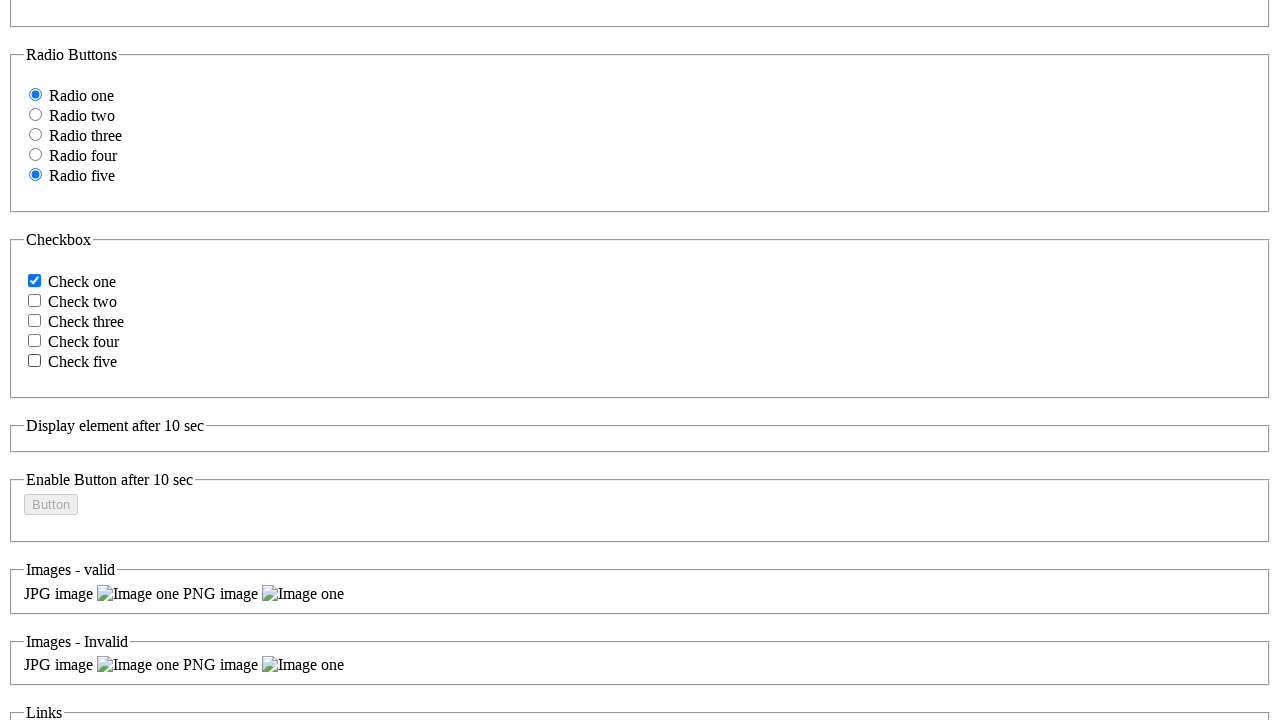

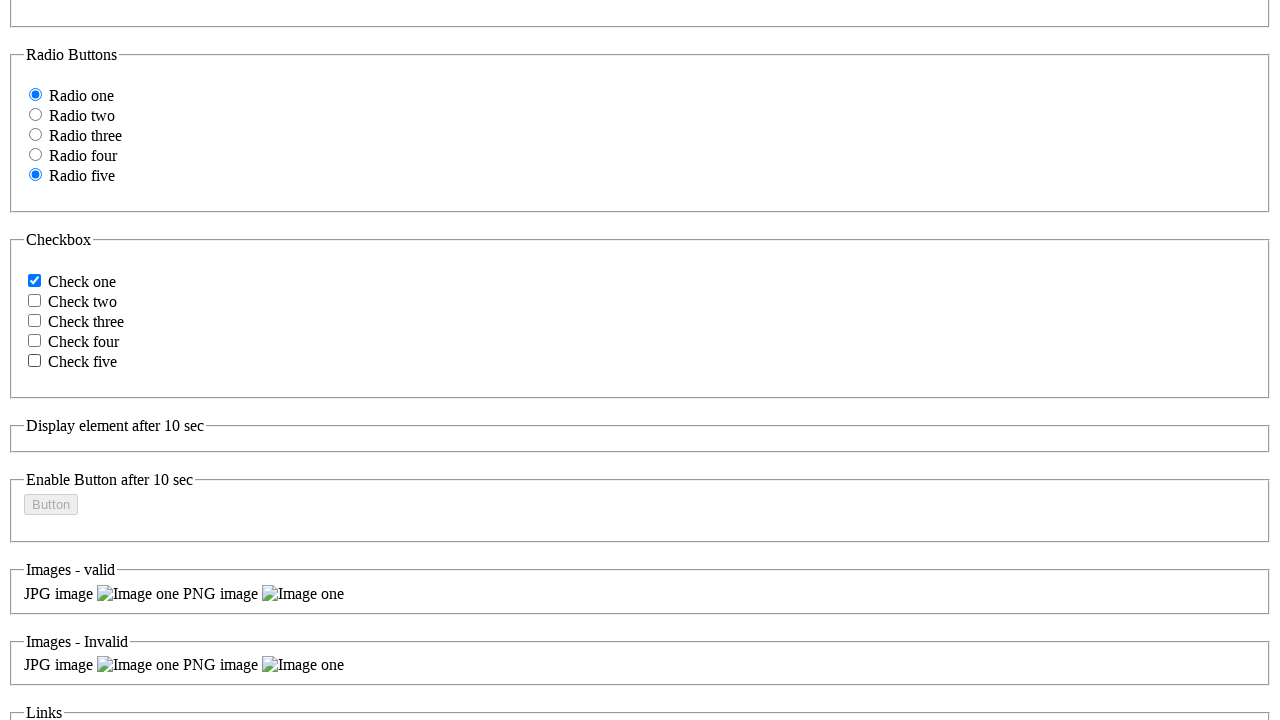